Tests an e-commerce shopping cart workflow by adding specific items to cart, proceeding to checkout, and applying a promo code

Starting URL: https://rahulshettyacademy.com/seleniumPractise/

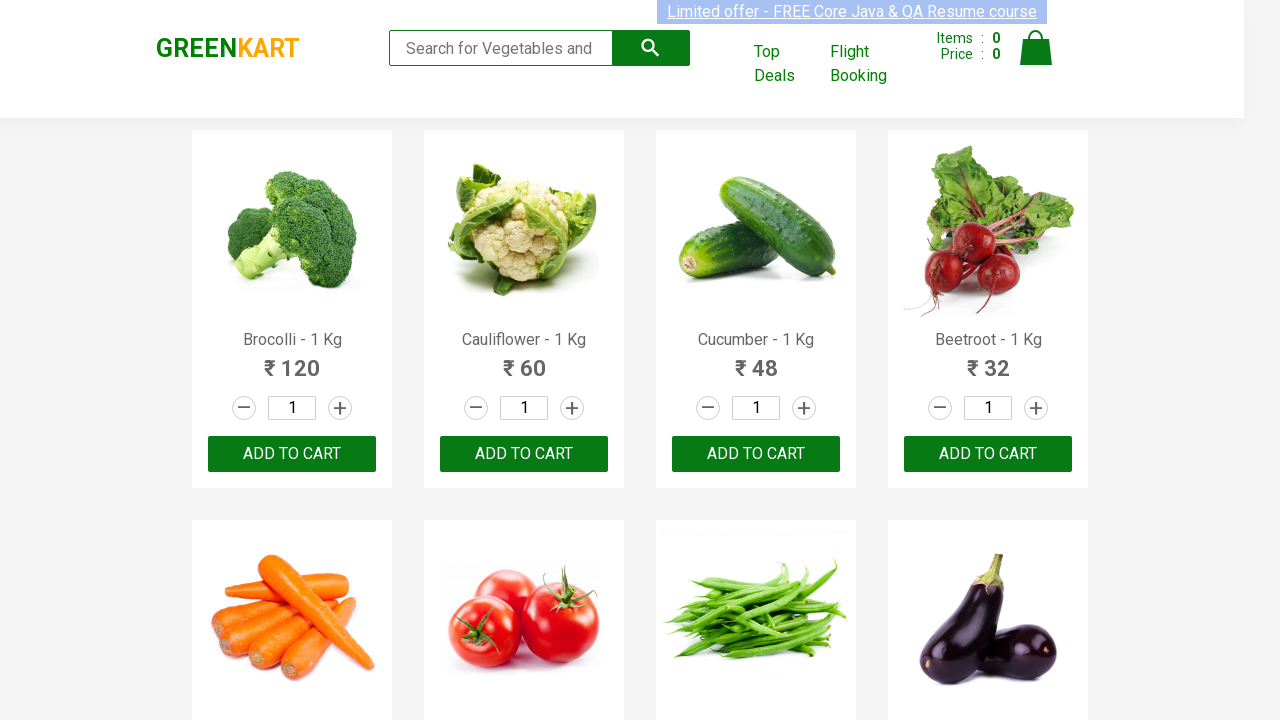

Waited for product names to load
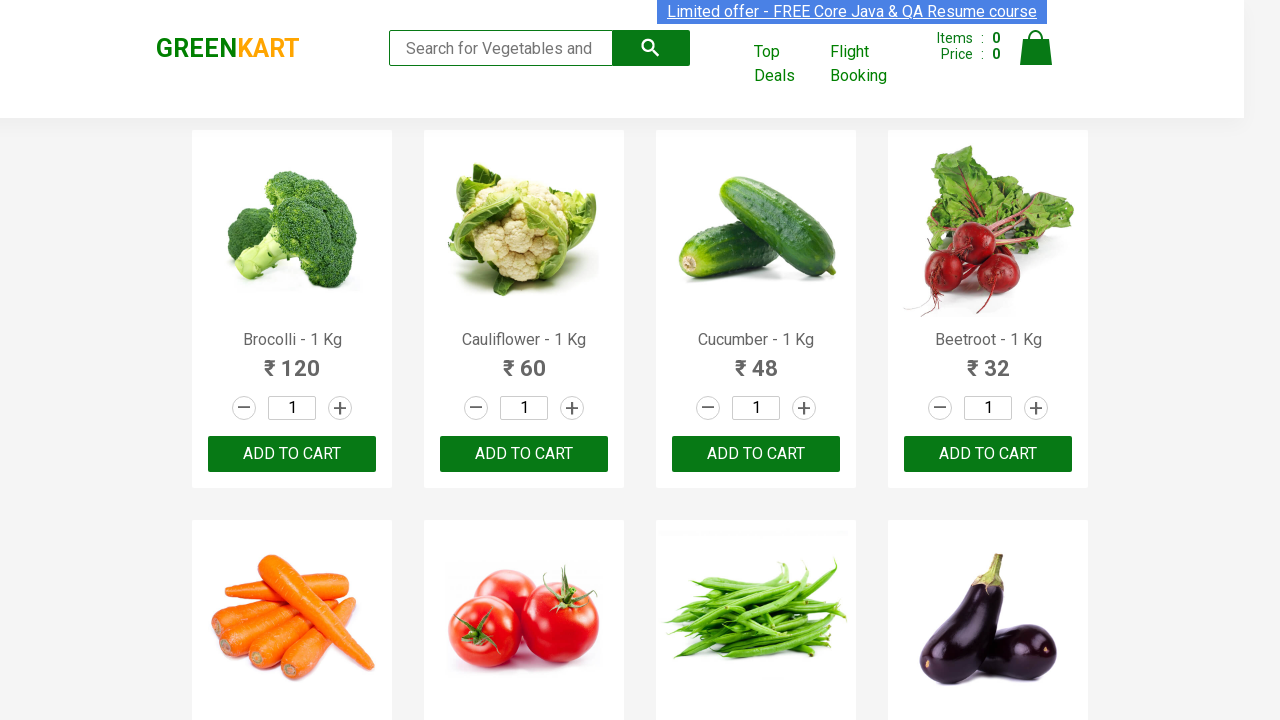

Retrieved all product name elements
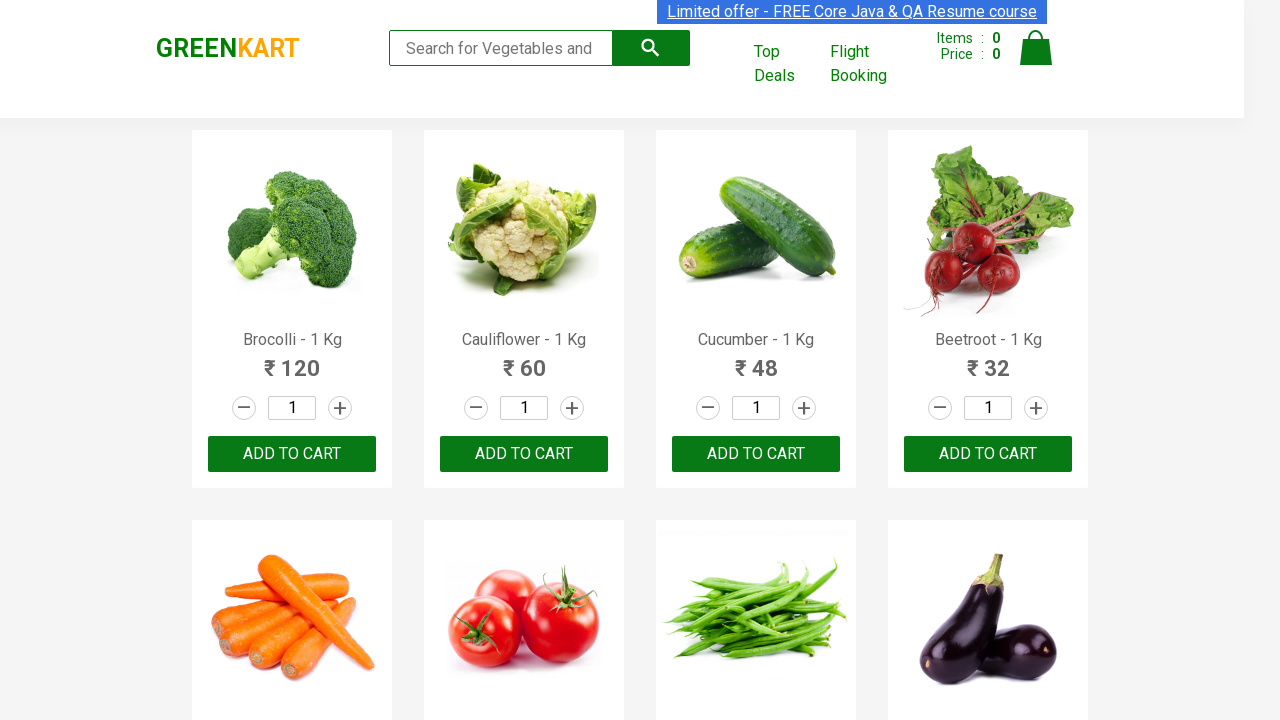

Retrieved all add to cart buttons
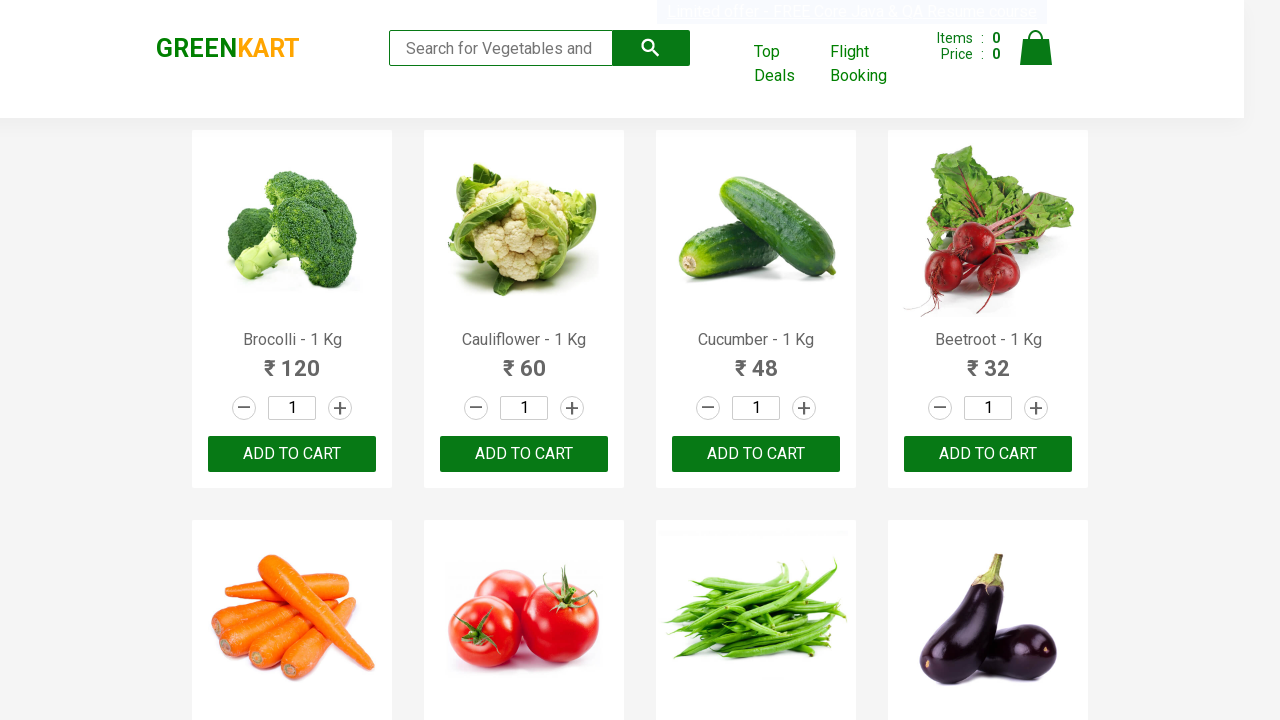

Added 'Brocolli' to cart at (292, 454) on div.product-action button >> nth=0
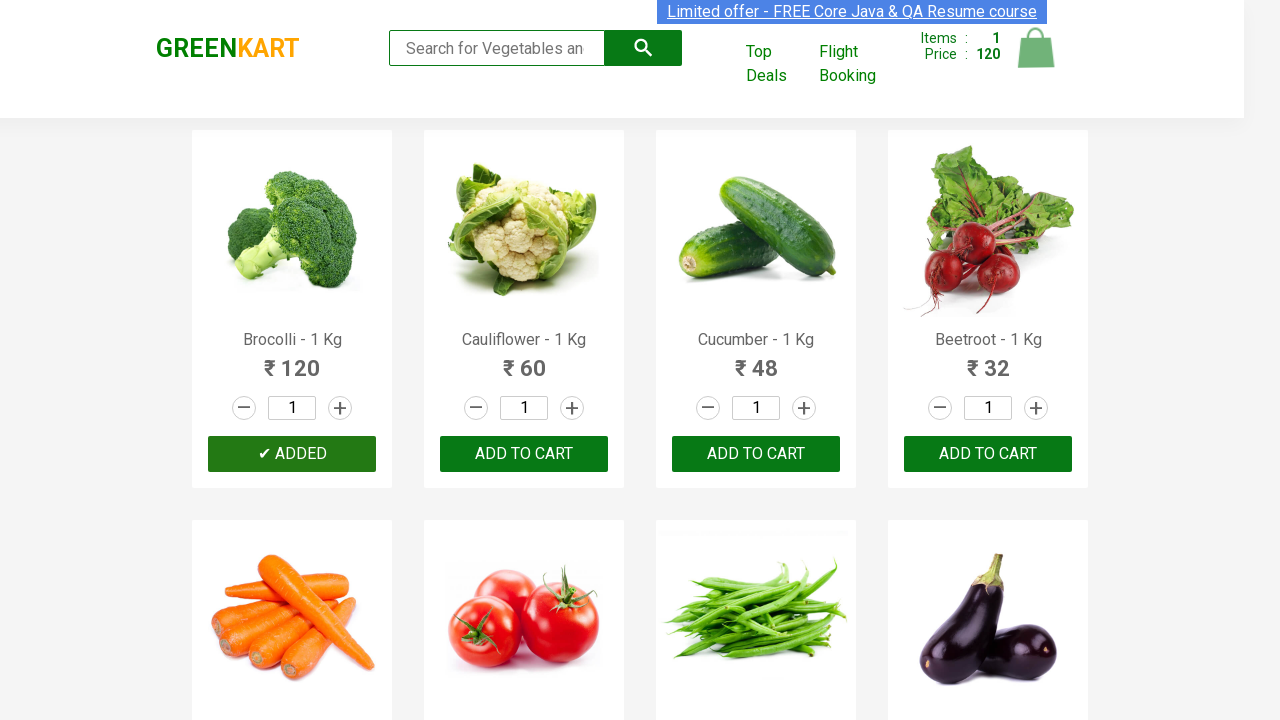

Added 'Cucumber' to cart at (756, 454) on div.product-action button >> nth=2
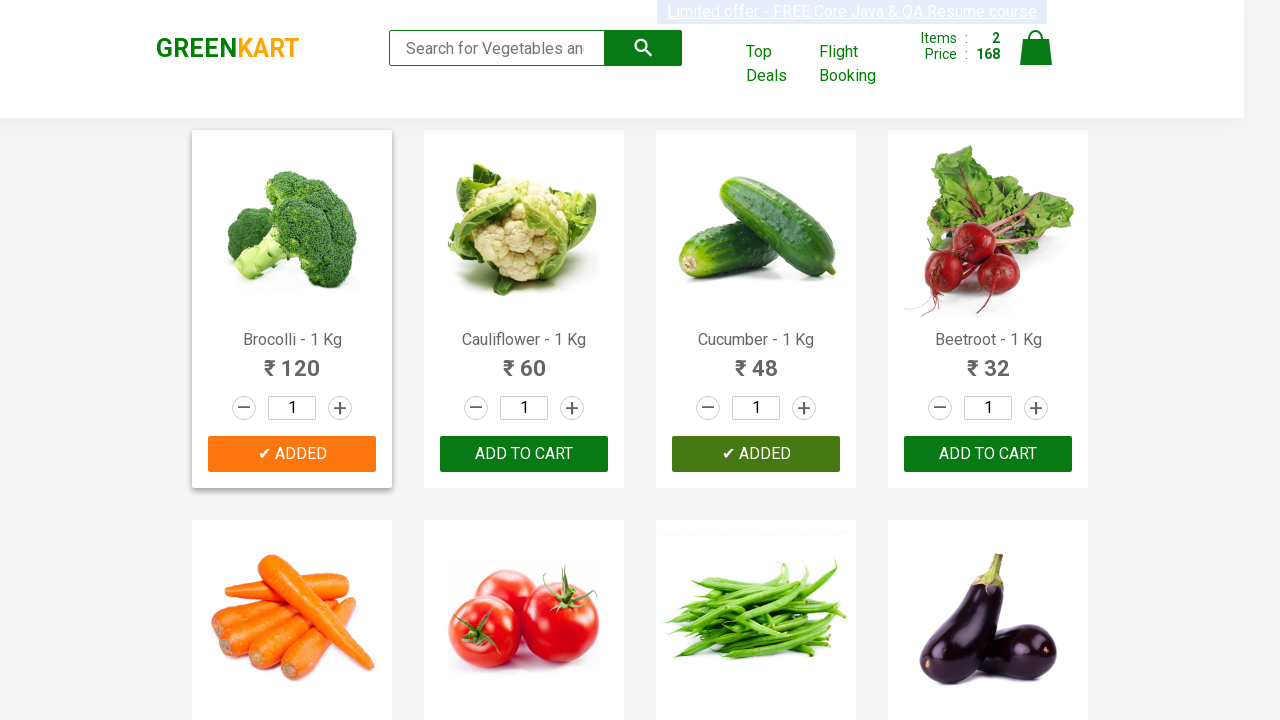

Added 'Beetroot' to cart at (988, 454) on div.product-action button >> nth=3
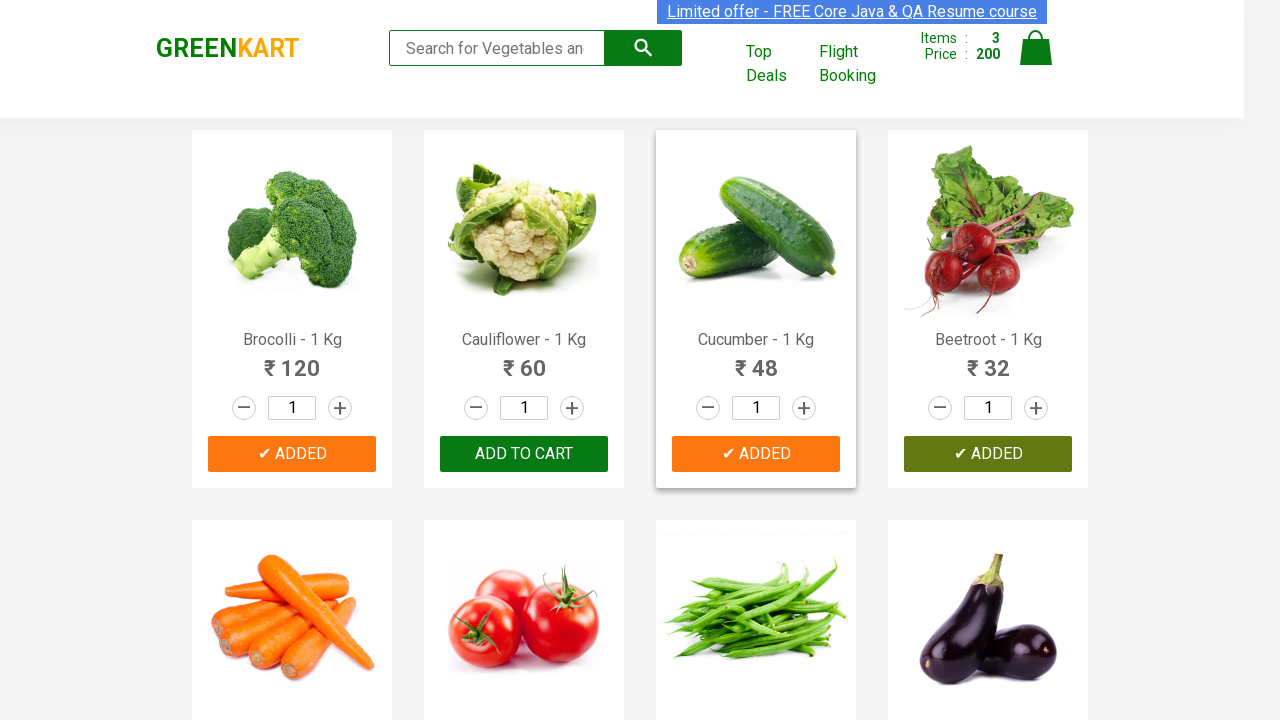

Clicked cart icon to view shopping cart at (1036, 48) on img[alt='Cart']
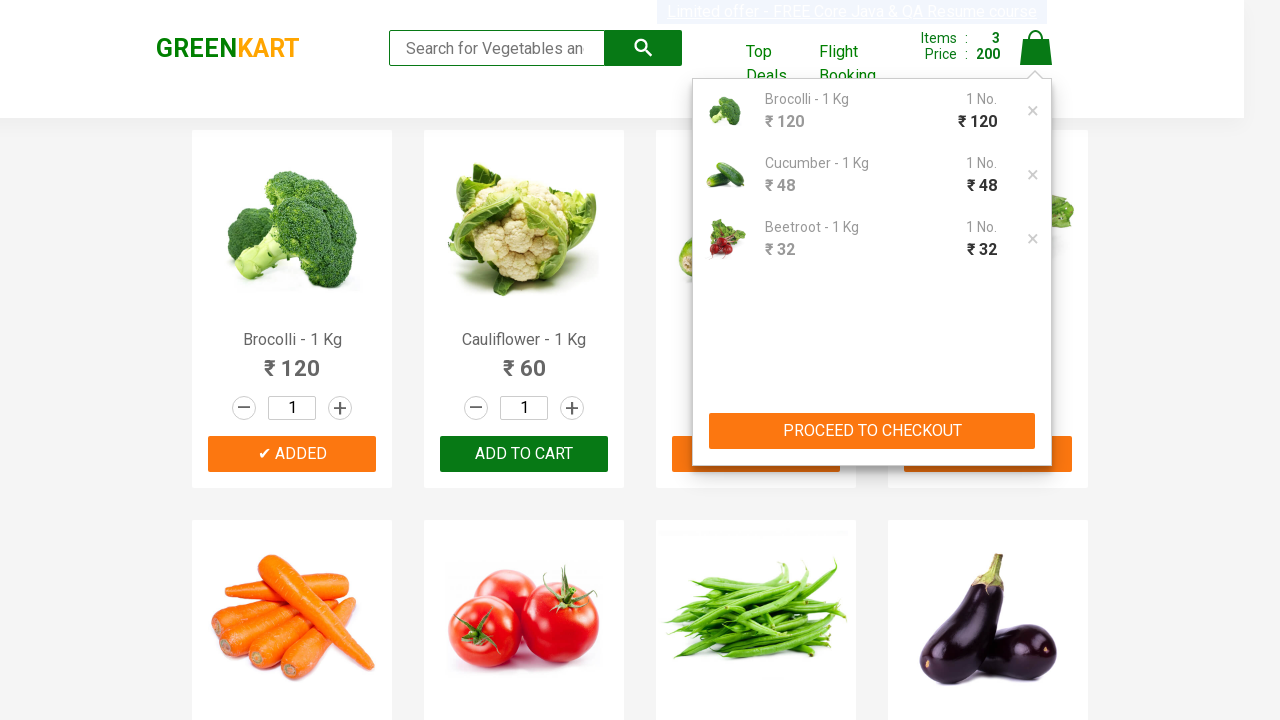

Clicked 'PROCEED TO CHECKOUT' button at (872, 431) on xpath=//button[contains(text(),'PROCEED TO CHECKOUT')]
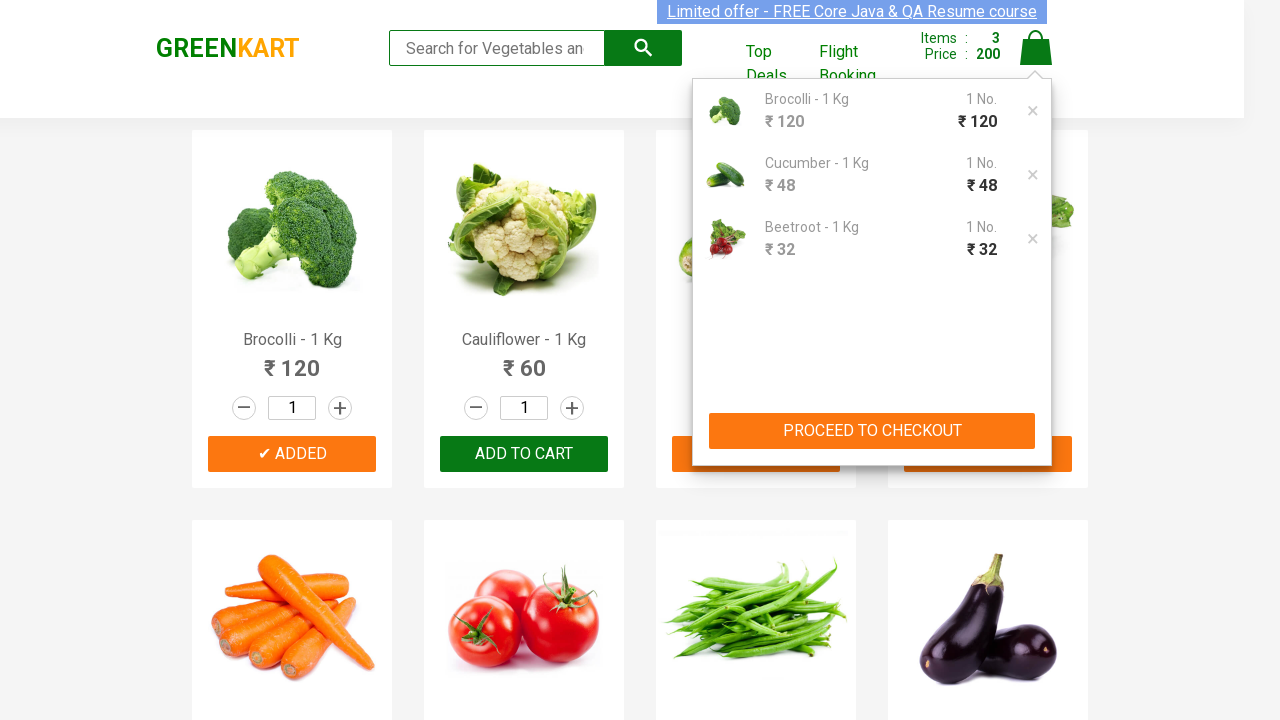

Entered promo code 'rahulshettyacademy' on input.promoCode
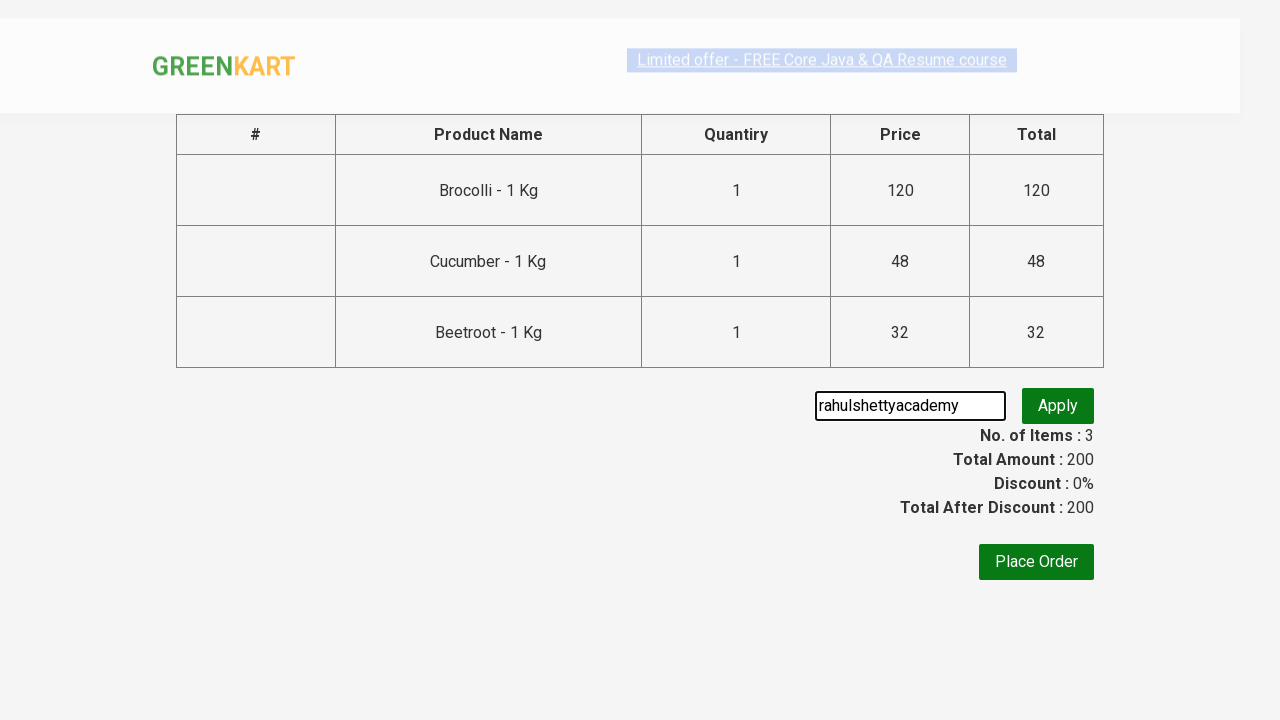

Clicked apply promo code button at (1058, 406) on button.promoBtn
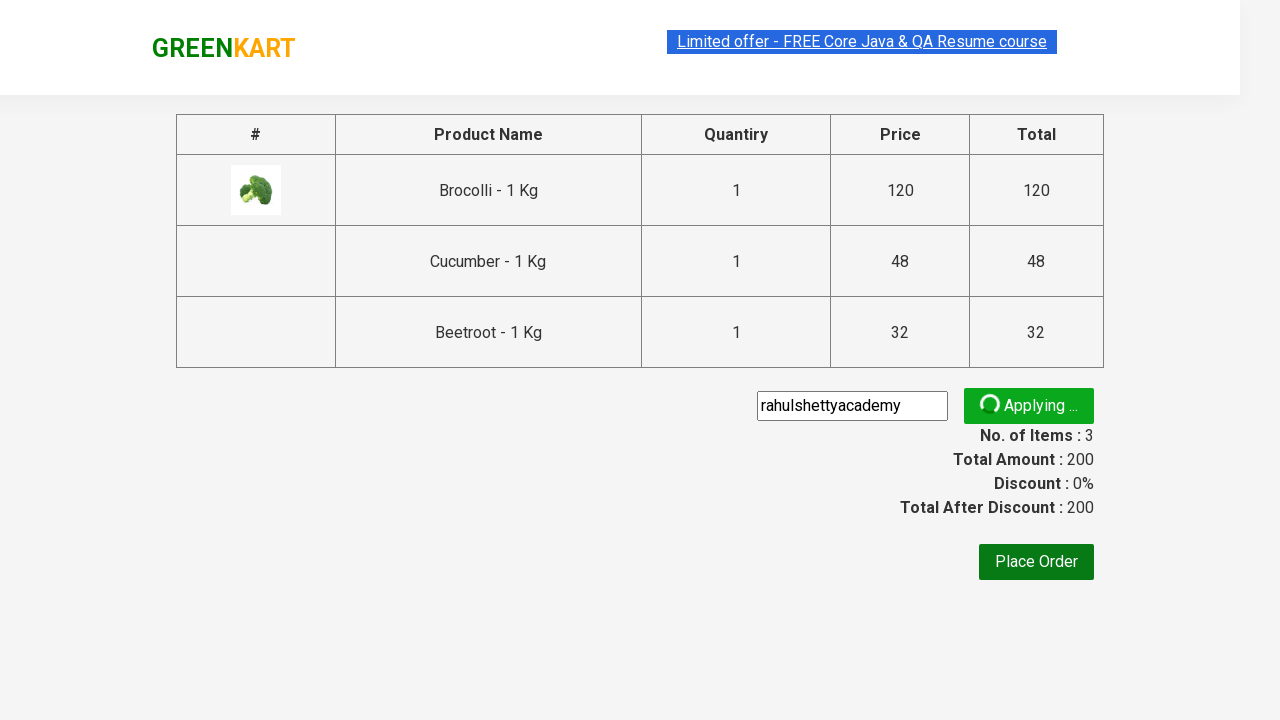

Promo code successfully applied and info displayed
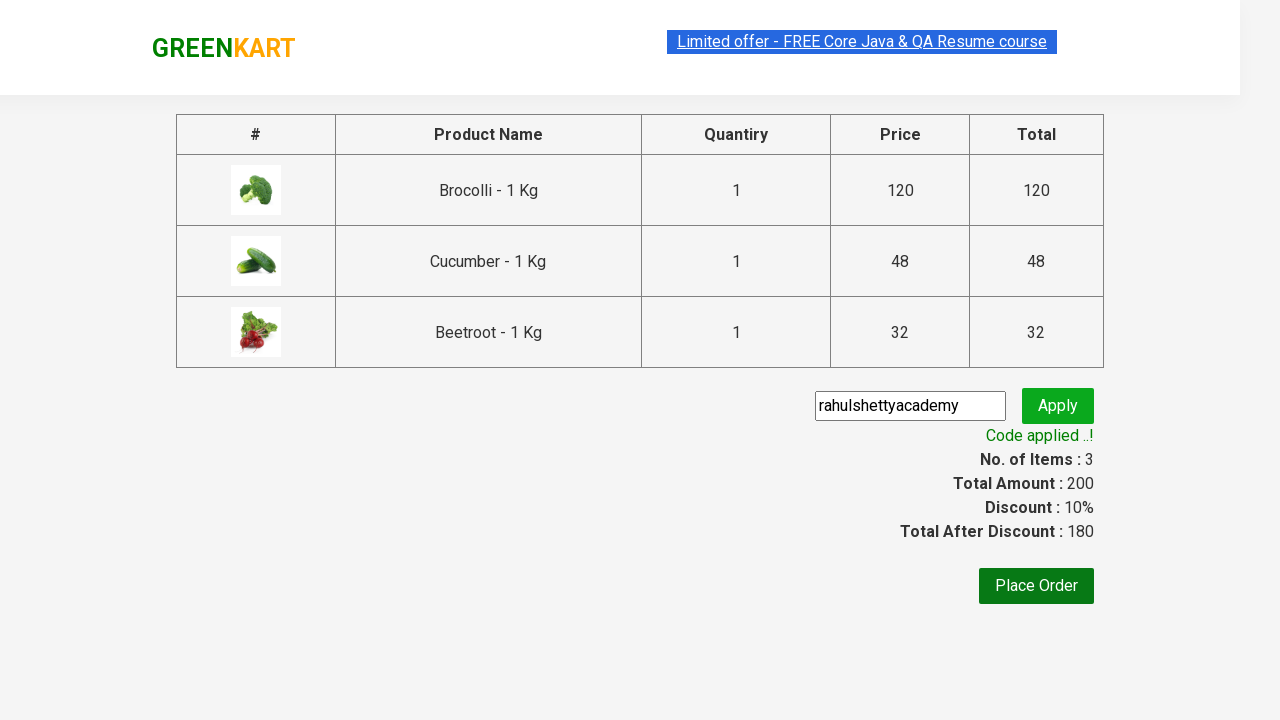

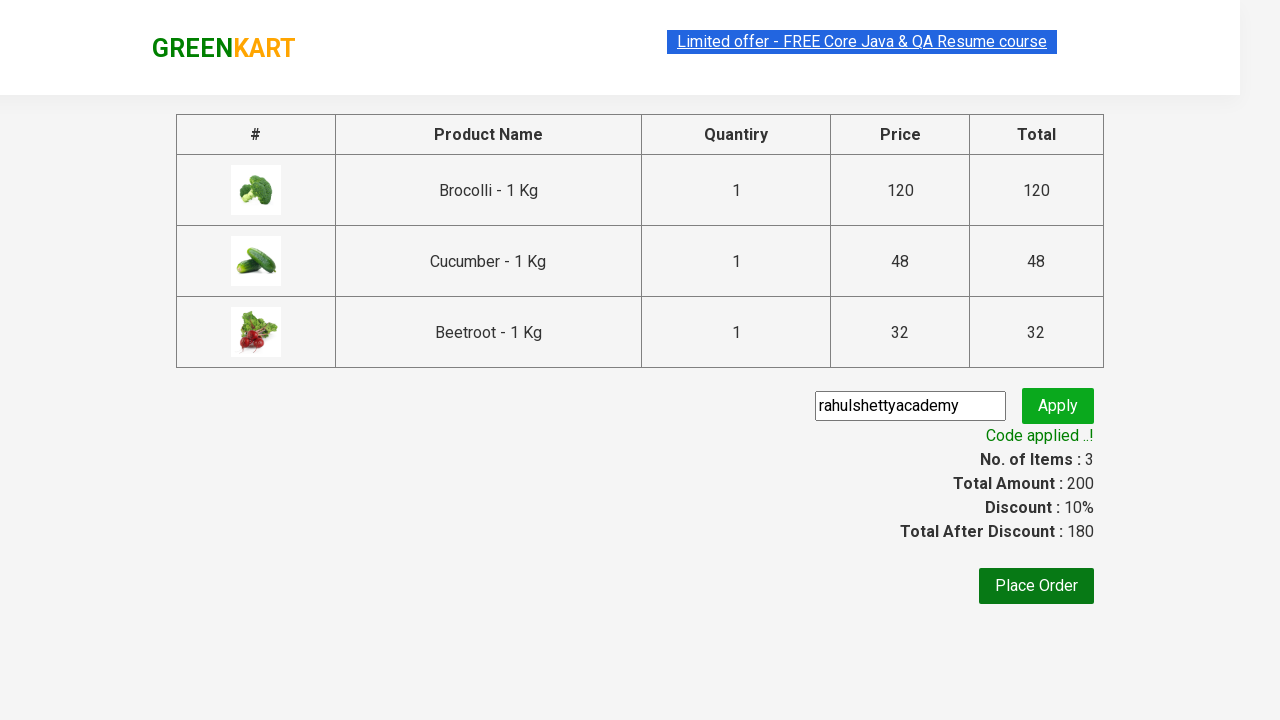